Tests e-commerce flow by navigating through product categories, adding laptops to cart, and verifying the purchase process on demoblaze.com

Starting URL: https://www.demoblaze.com/index.html

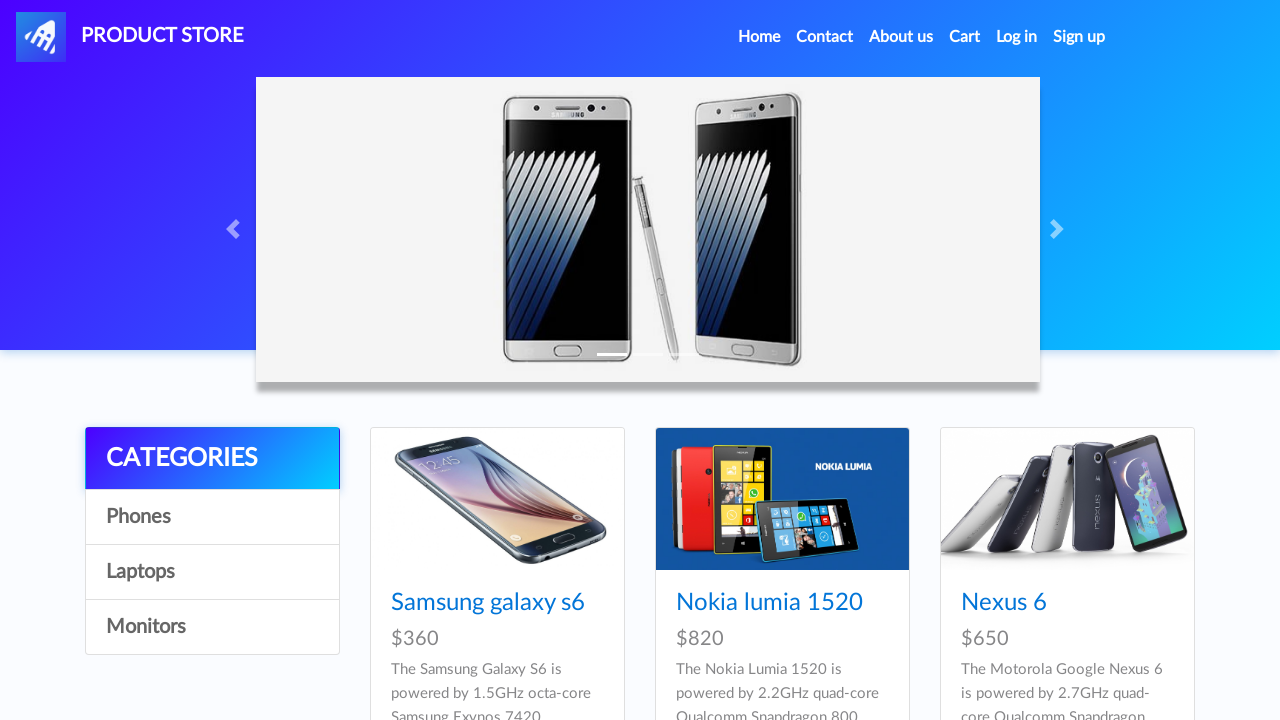

Clicked on Laptop category at (212, 572) on text=Laptop
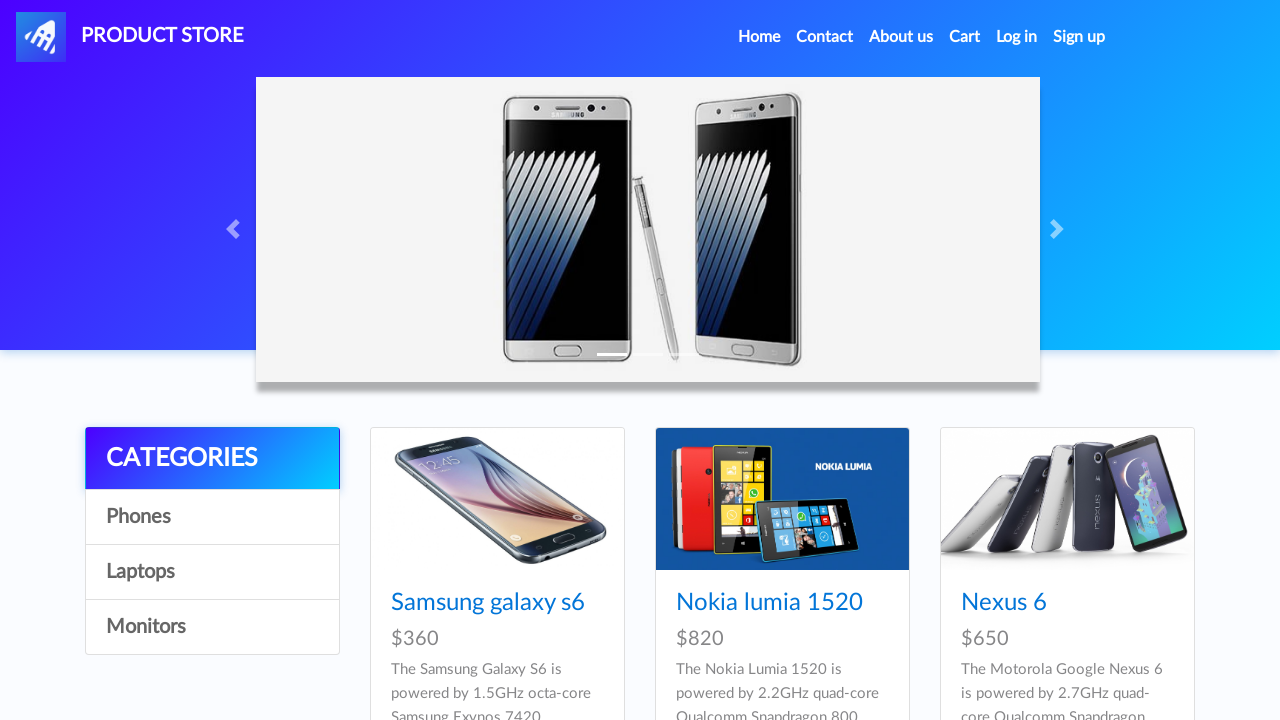

Clicked on Sony vaio i5 product at (454, 603) on text=Sony vaio i5
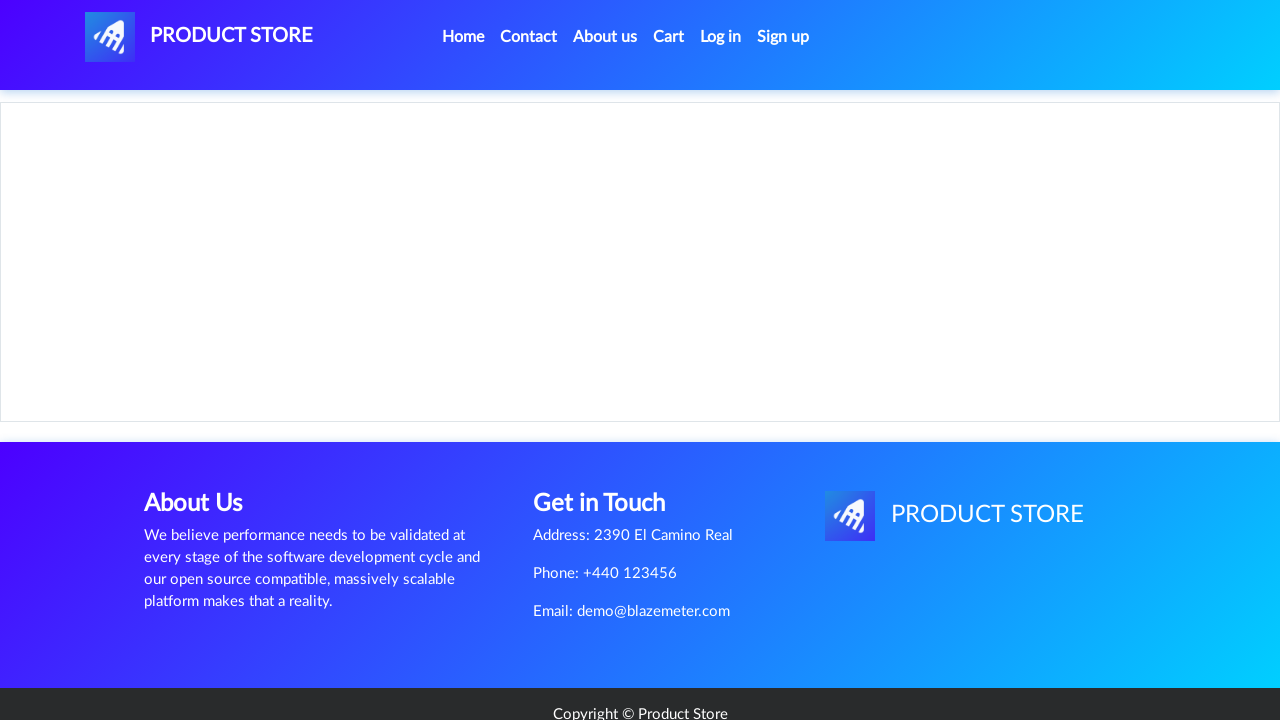

Product details loaded with price visible
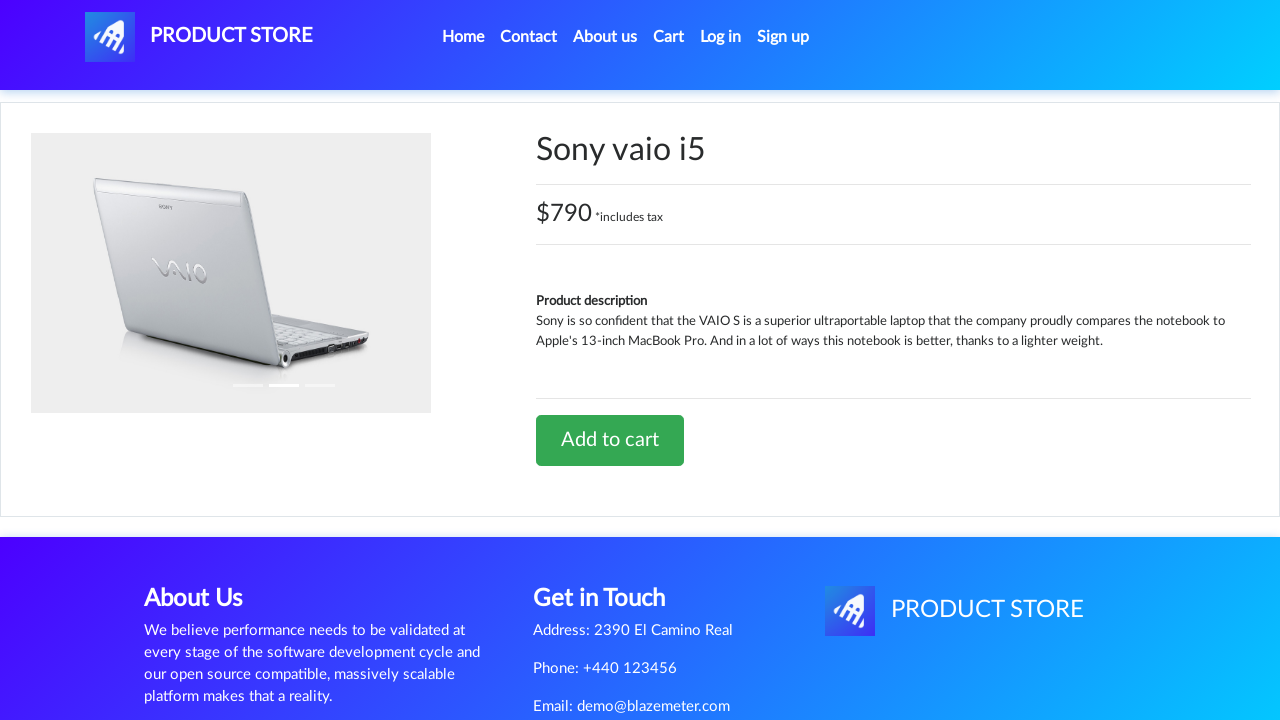

Clicked Add to cart button for Sony vaio i5 at (610, 440) on text=Add to cart
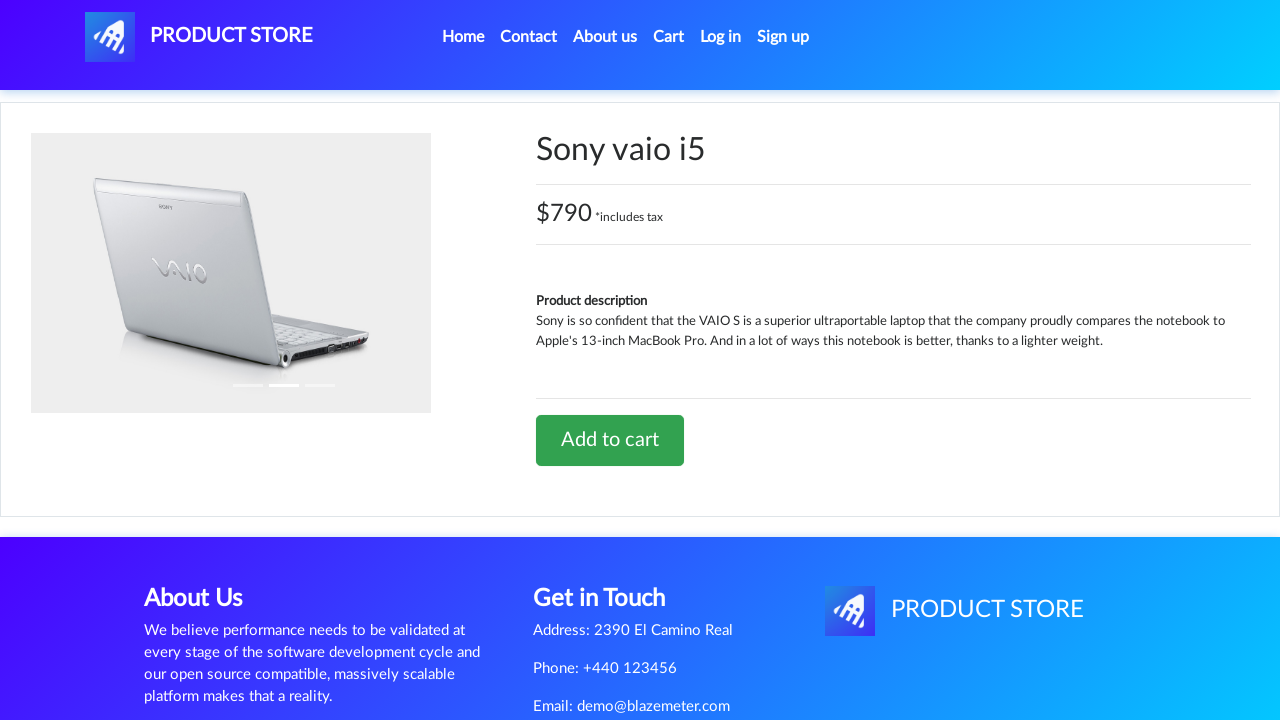

Set up dialog handler for product added alert
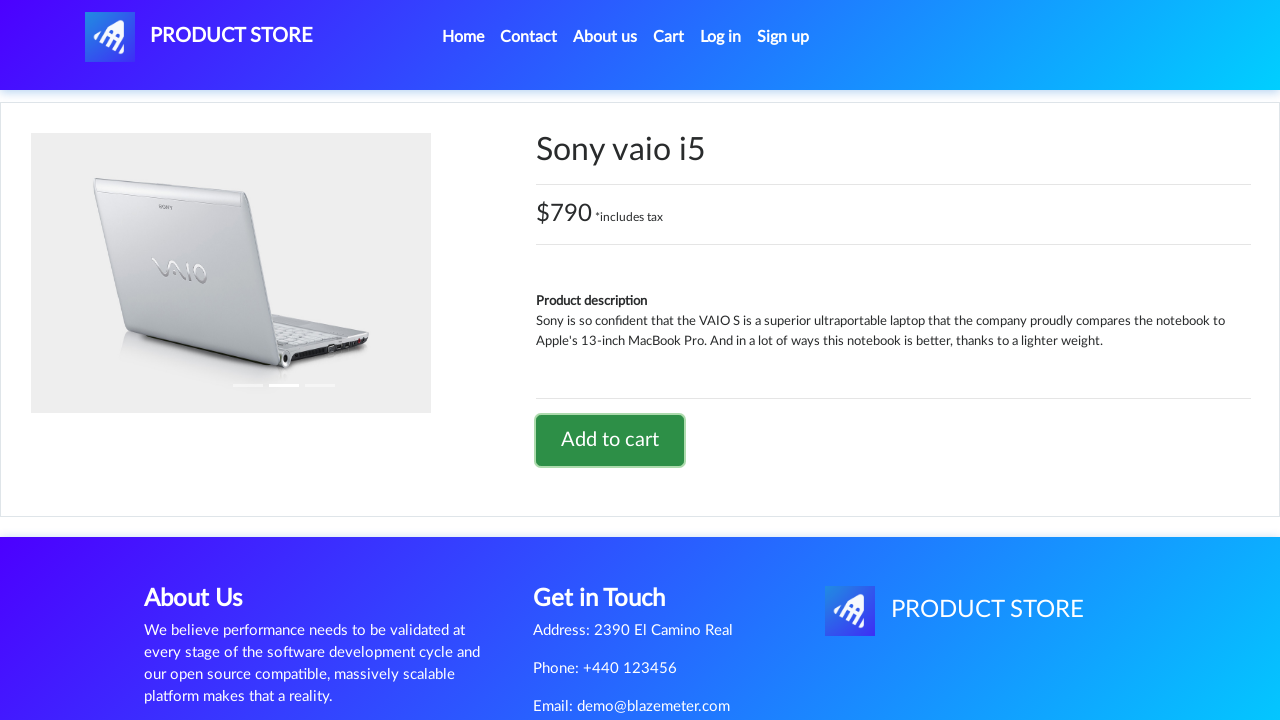

Waited for alert to be processed
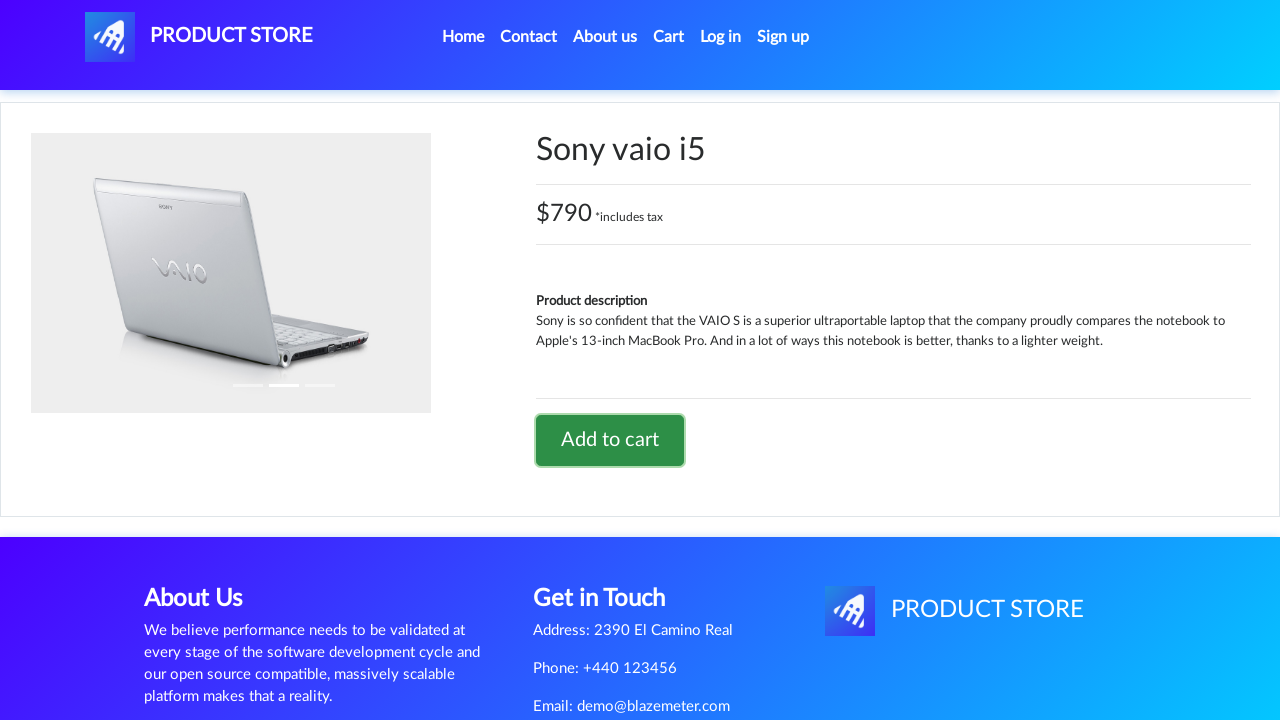

Clicked Home to return to main page at (463, 37) on text=Home
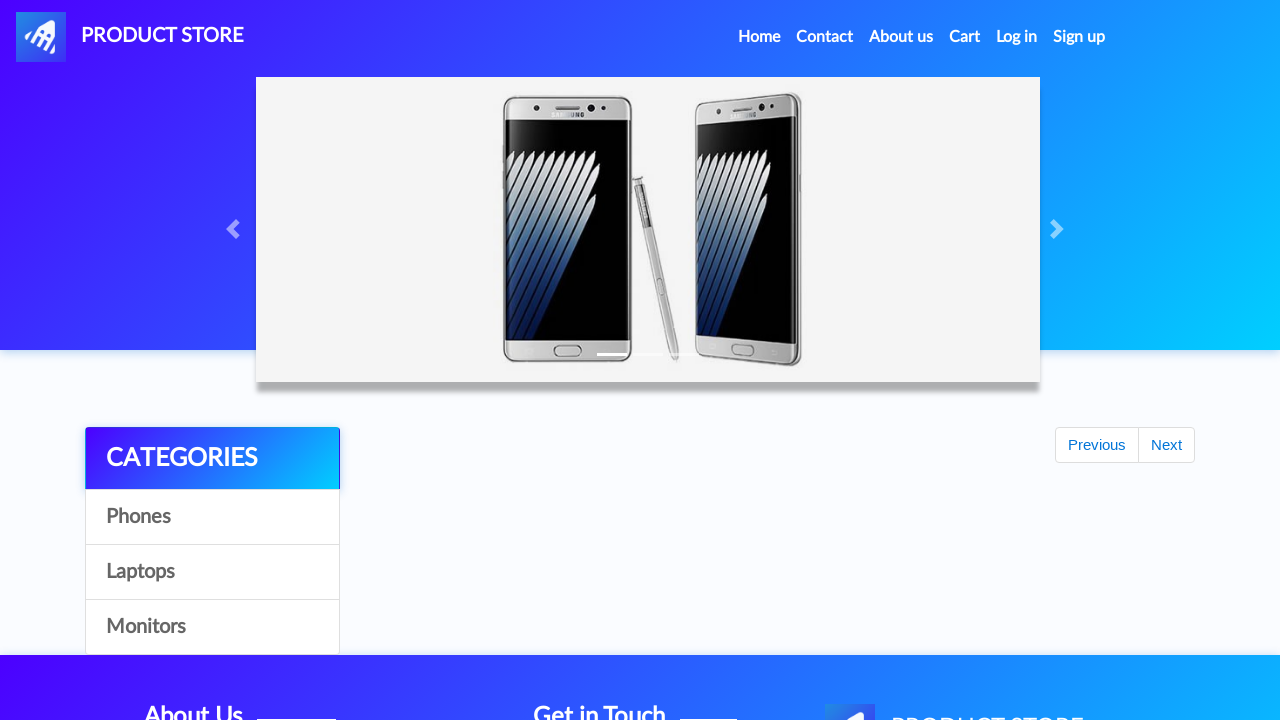

Clicked on Laptop category again at (212, 572) on text=Laptop
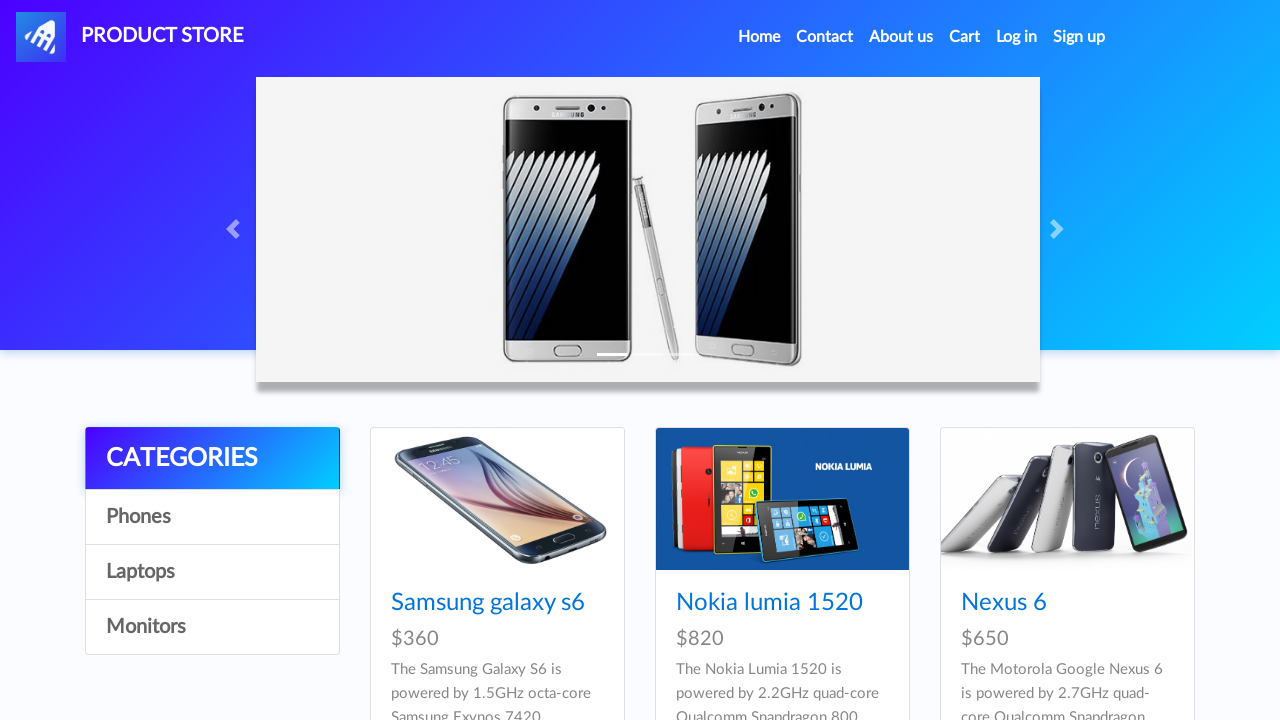

Clicked on Dell i7 8gb product at (448, 708) on text=Dell i7 8gb
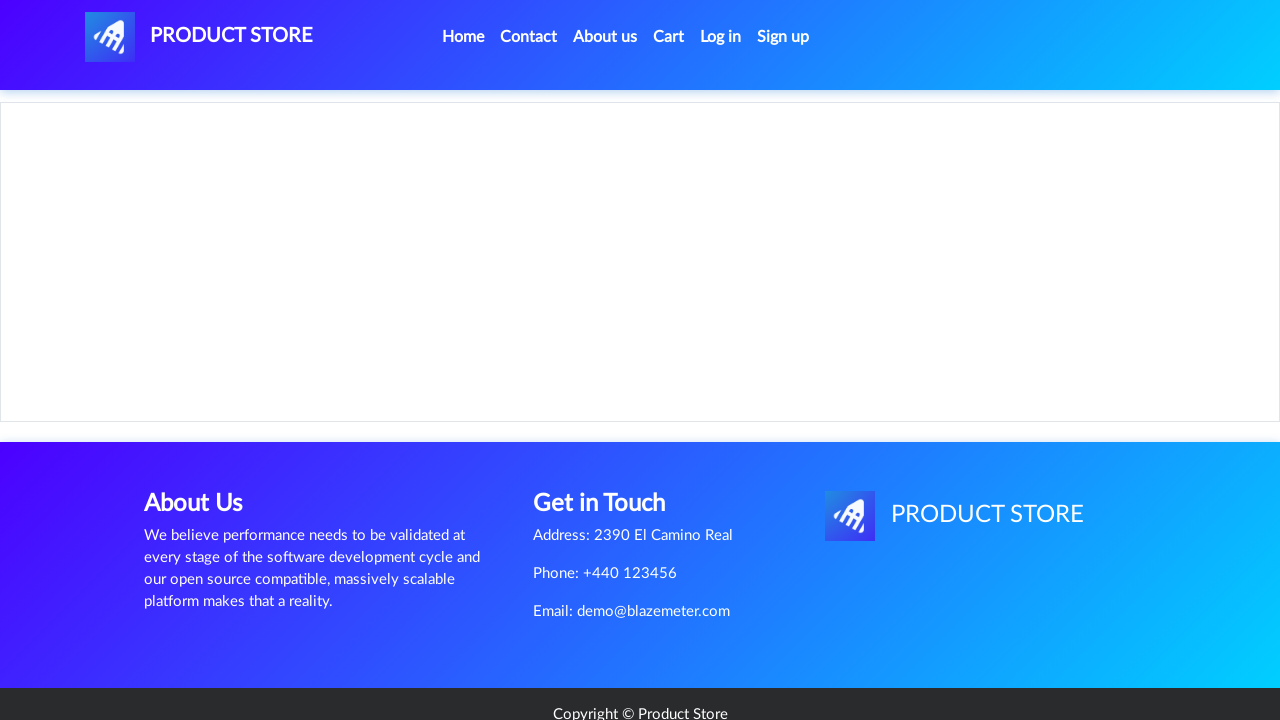

Product details loaded with price visible
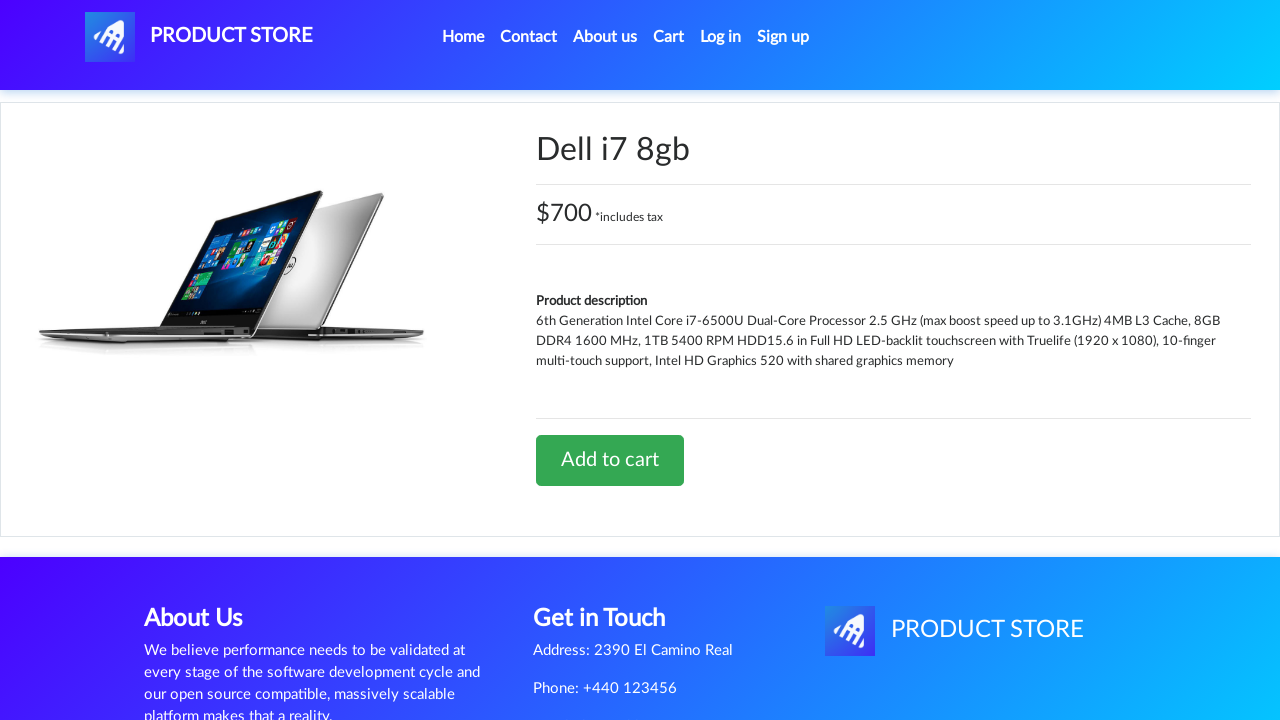

Clicked Add to cart button for Dell i7 8gb at (610, 460) on text=Add to cart
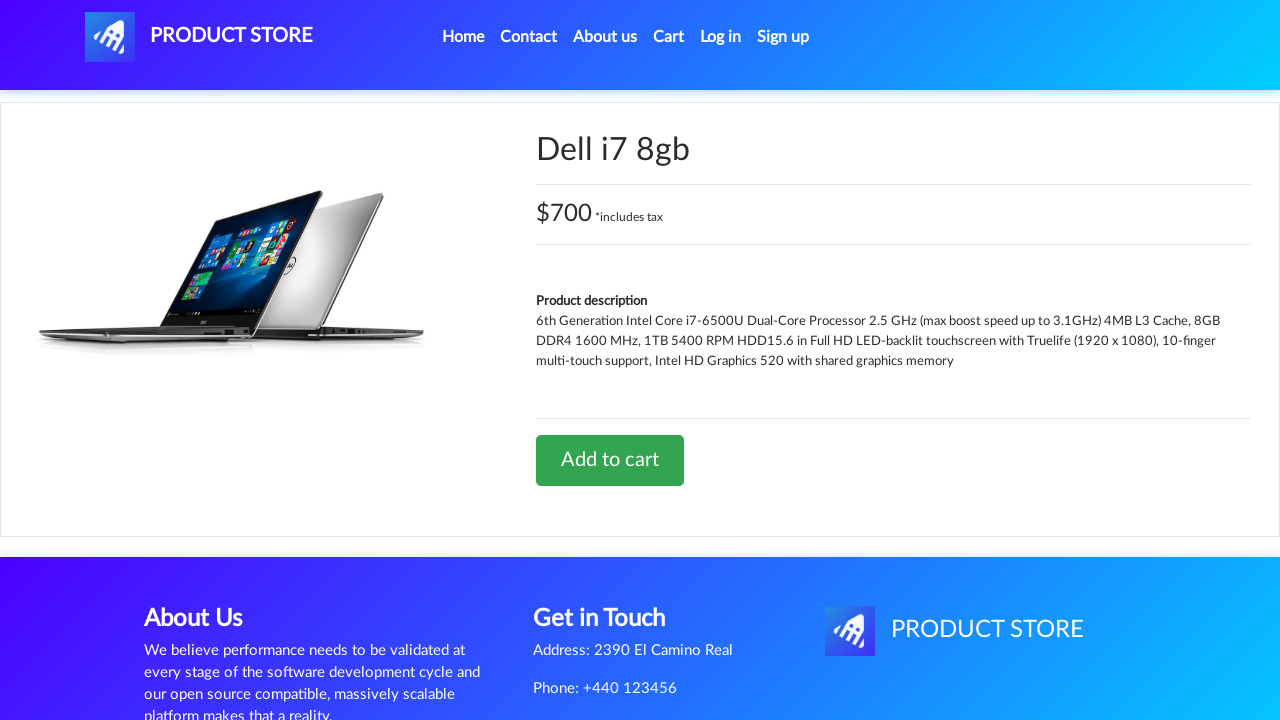

Waited for alert to be processed
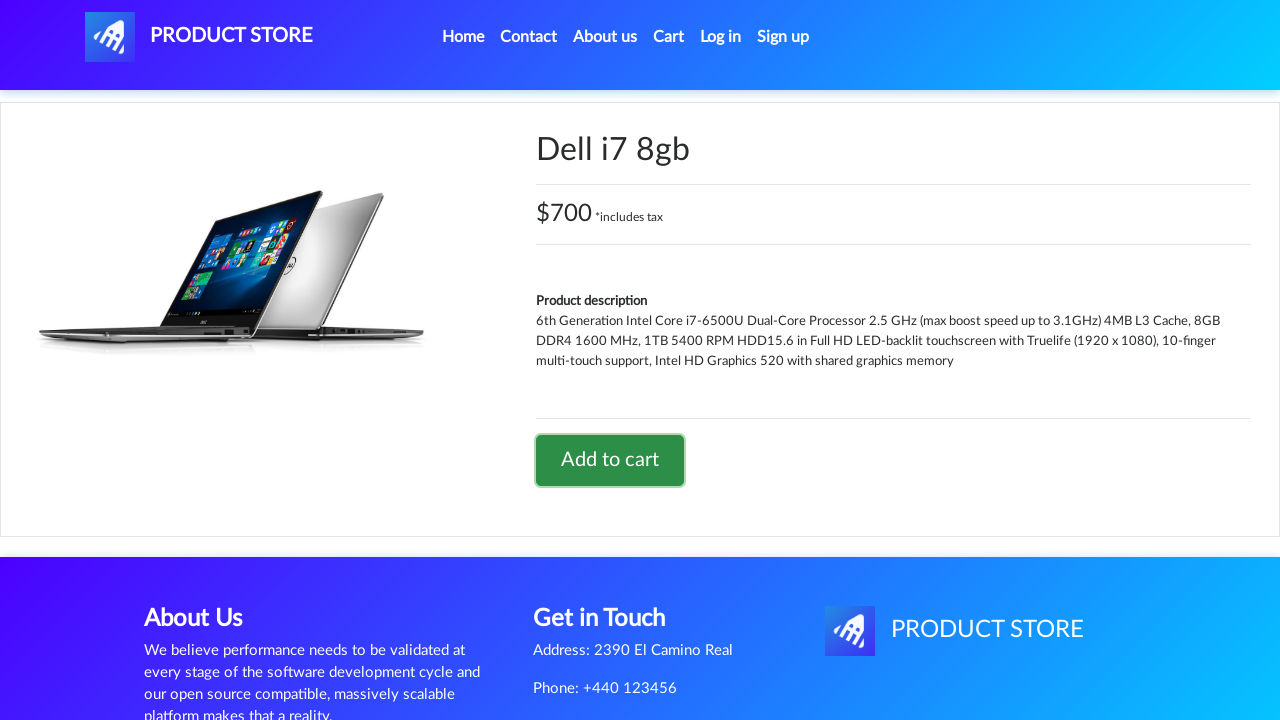

Clicked Home to return to main page at (463, 37) on text=Home
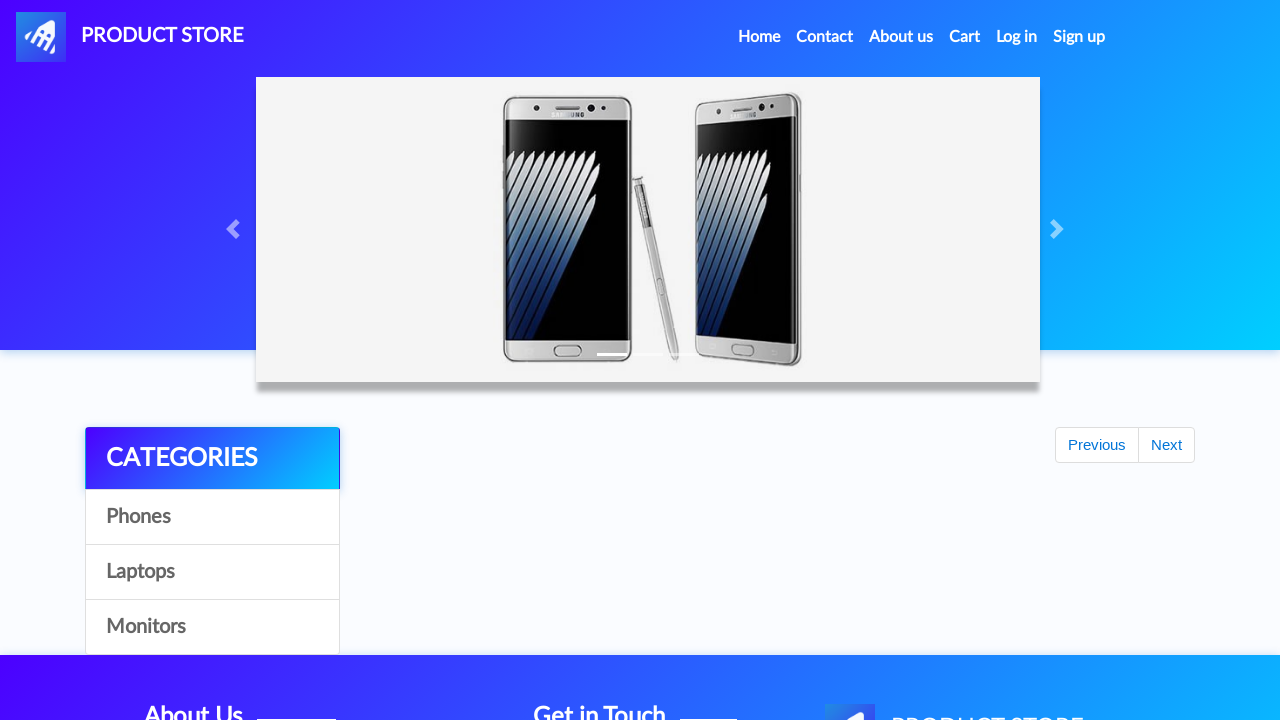

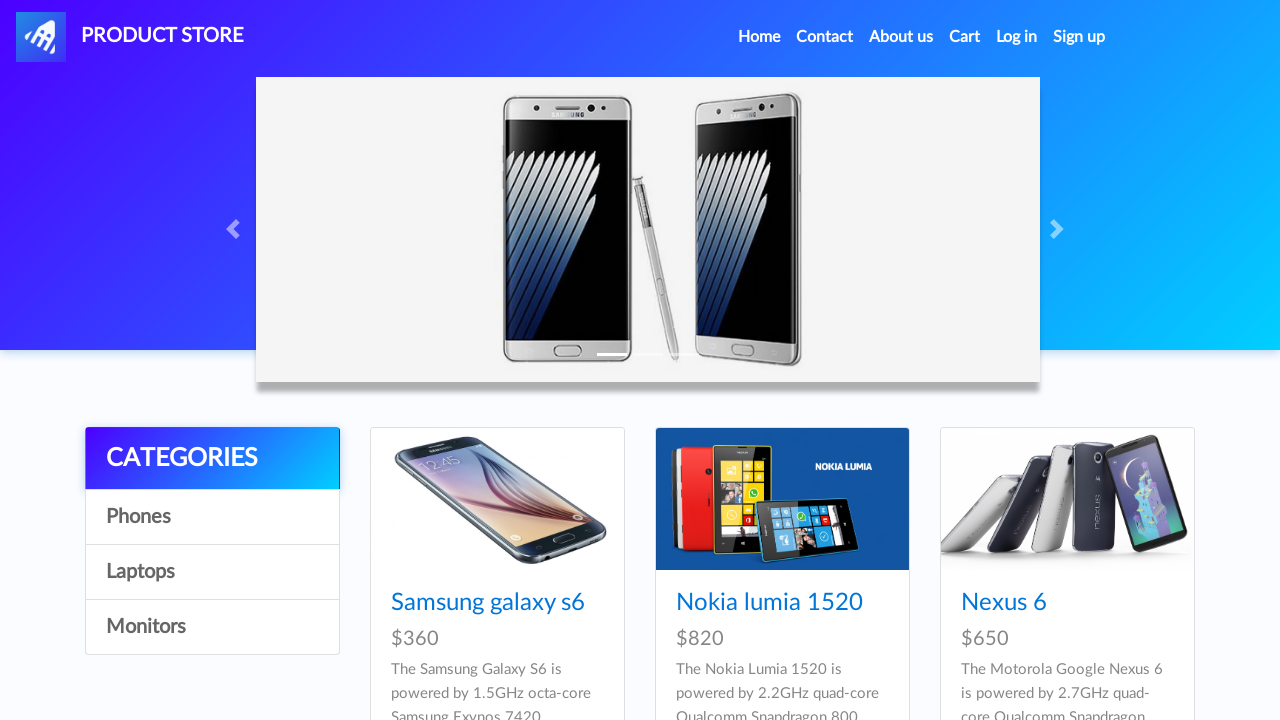